Tests drag and drop functionality using an alternative method by dragging column A to column B and verifying the columns swap their content

Starting URL: https://the-internet.herokuapp.com/drag_and_drop

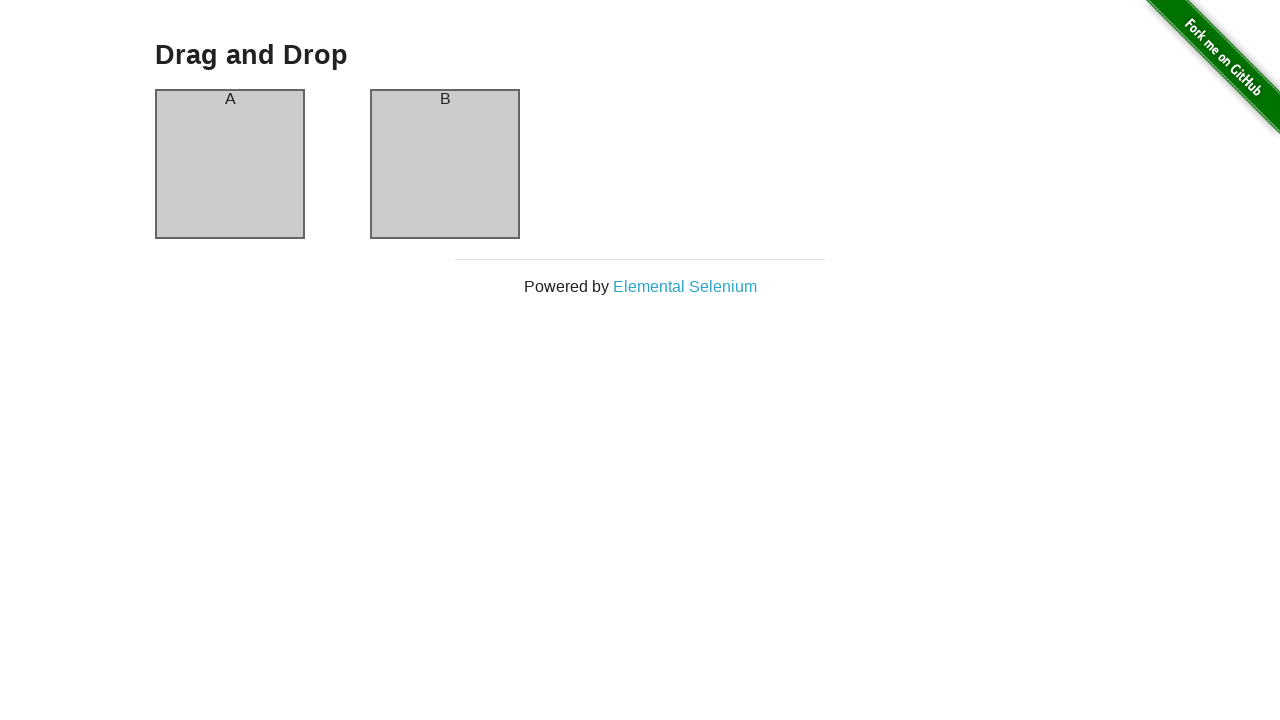

Waited for column A header to load
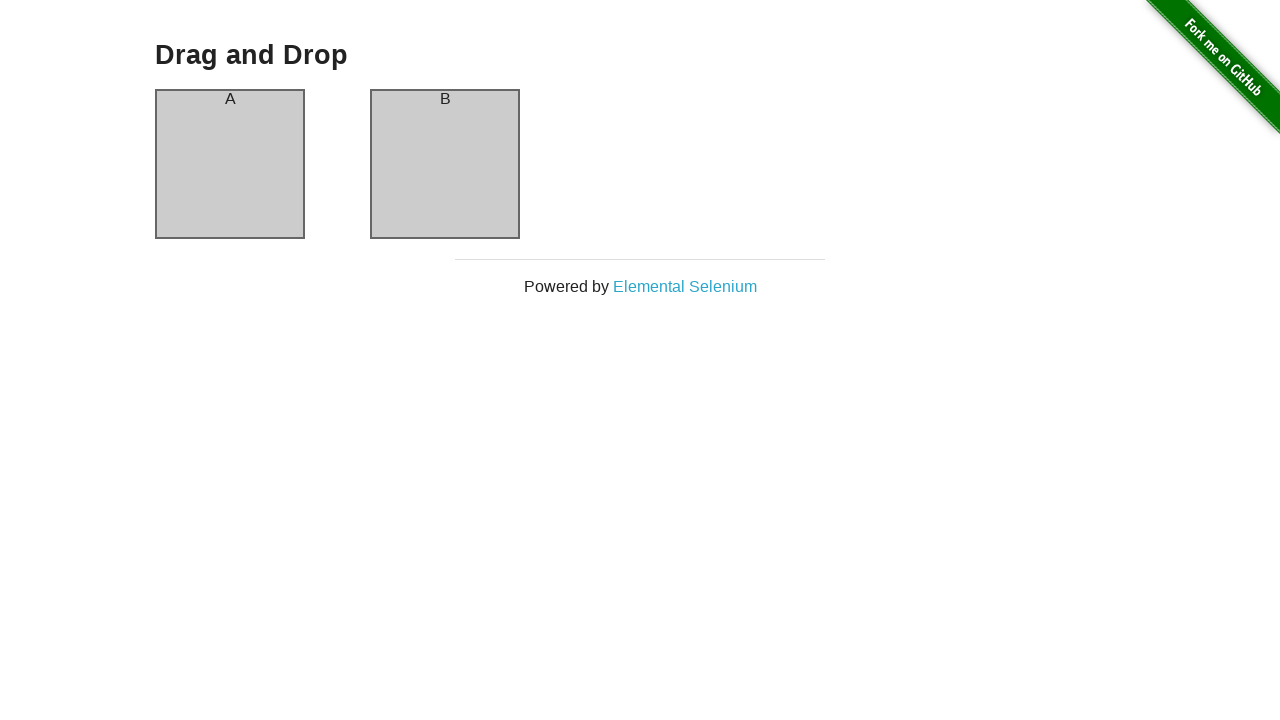

Verified column A header contains 'A'
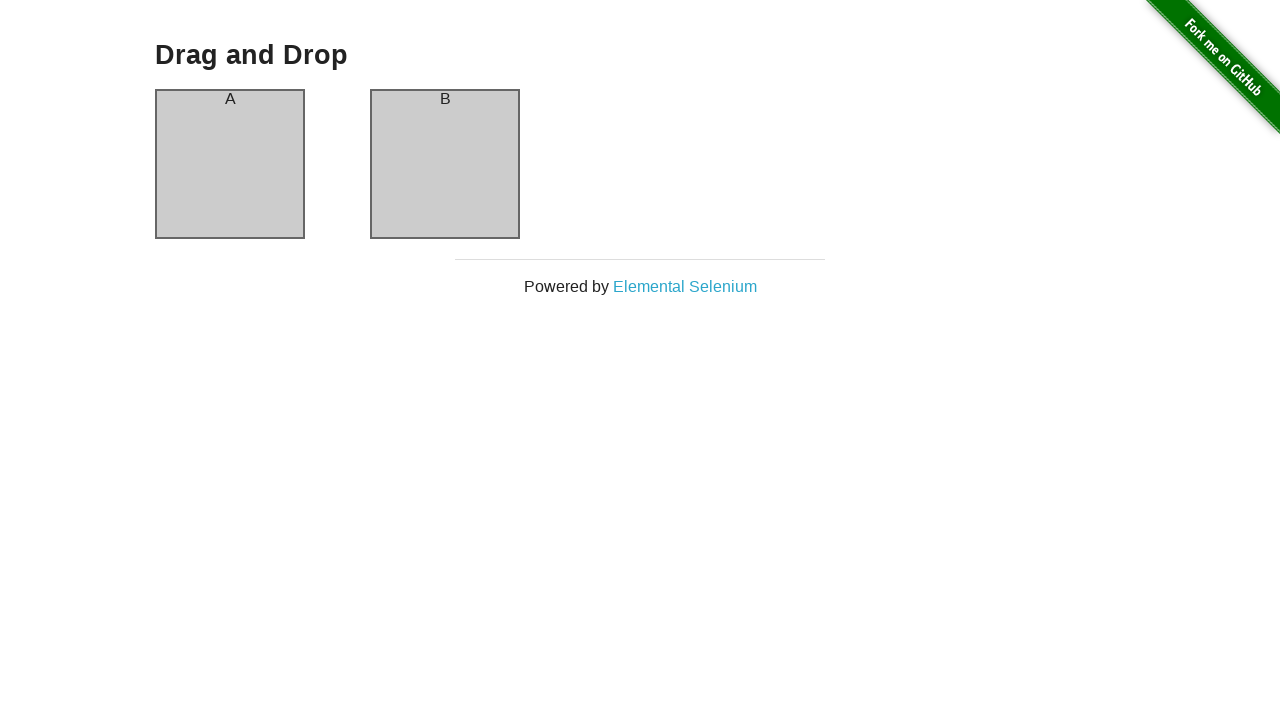

Verified column B header contains 'B'
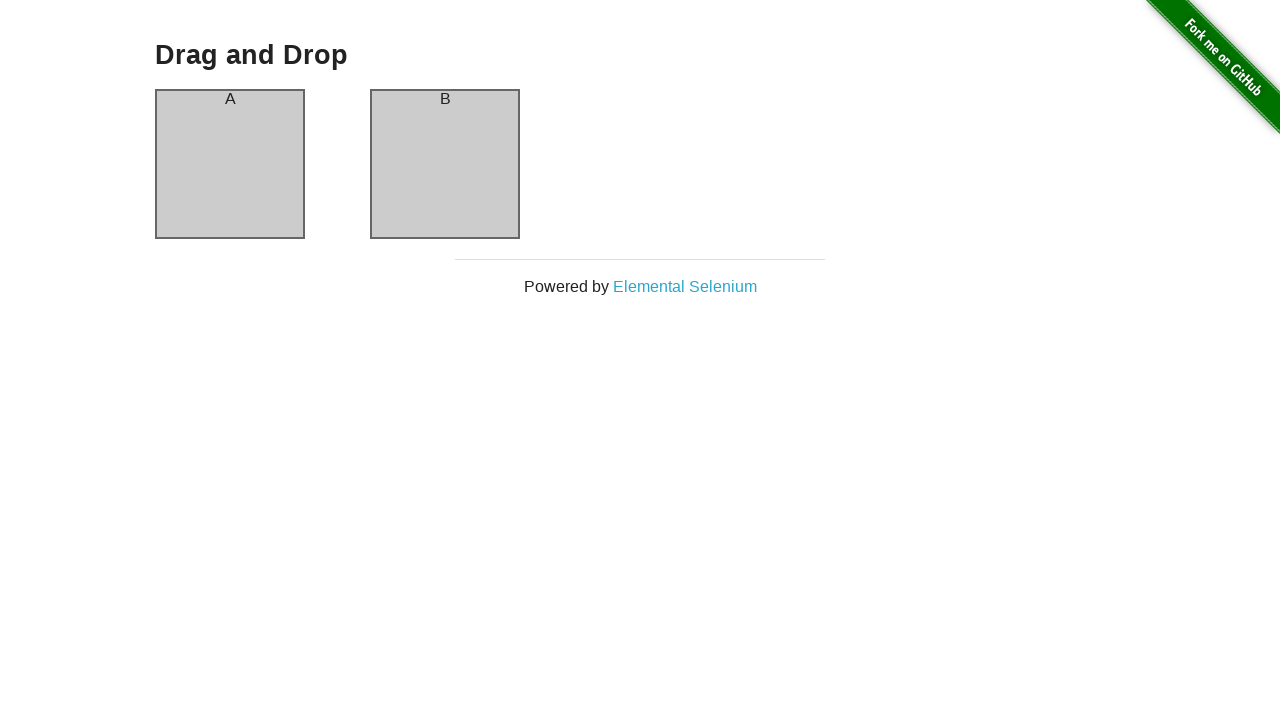

Dragged column A to column B at (445, 164)
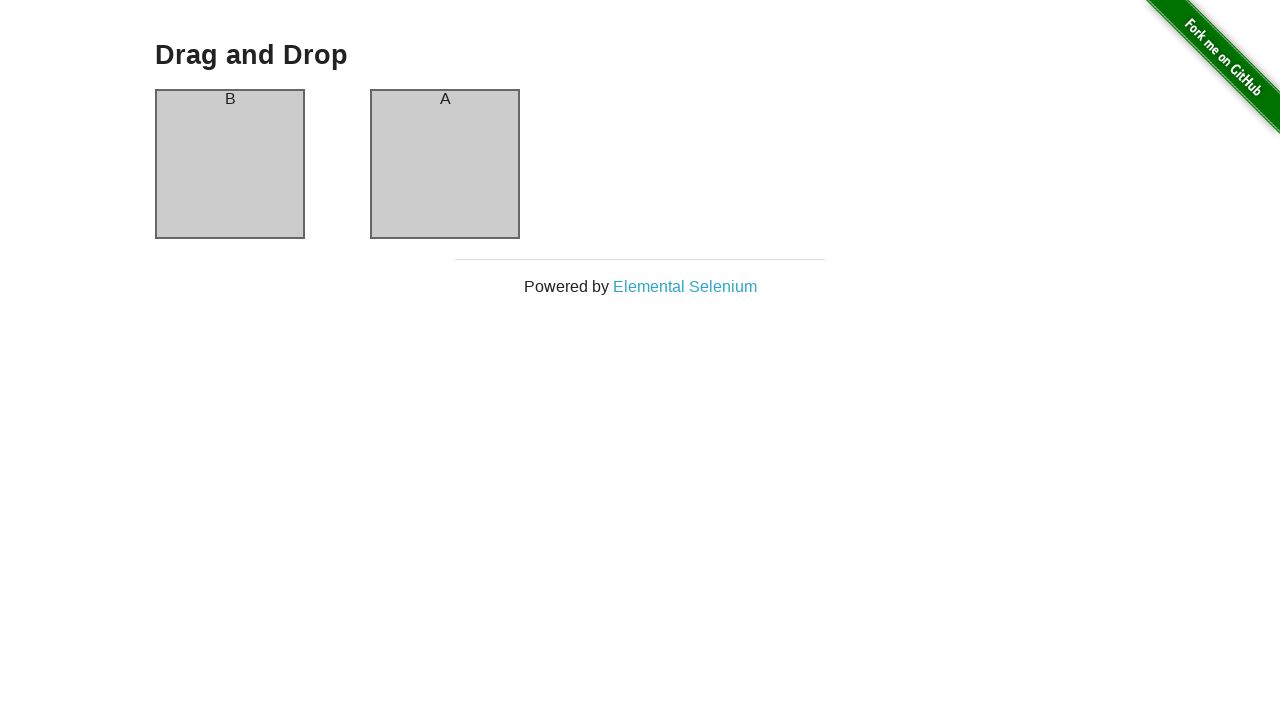

Verified column A now contains 'B' after drag and drop
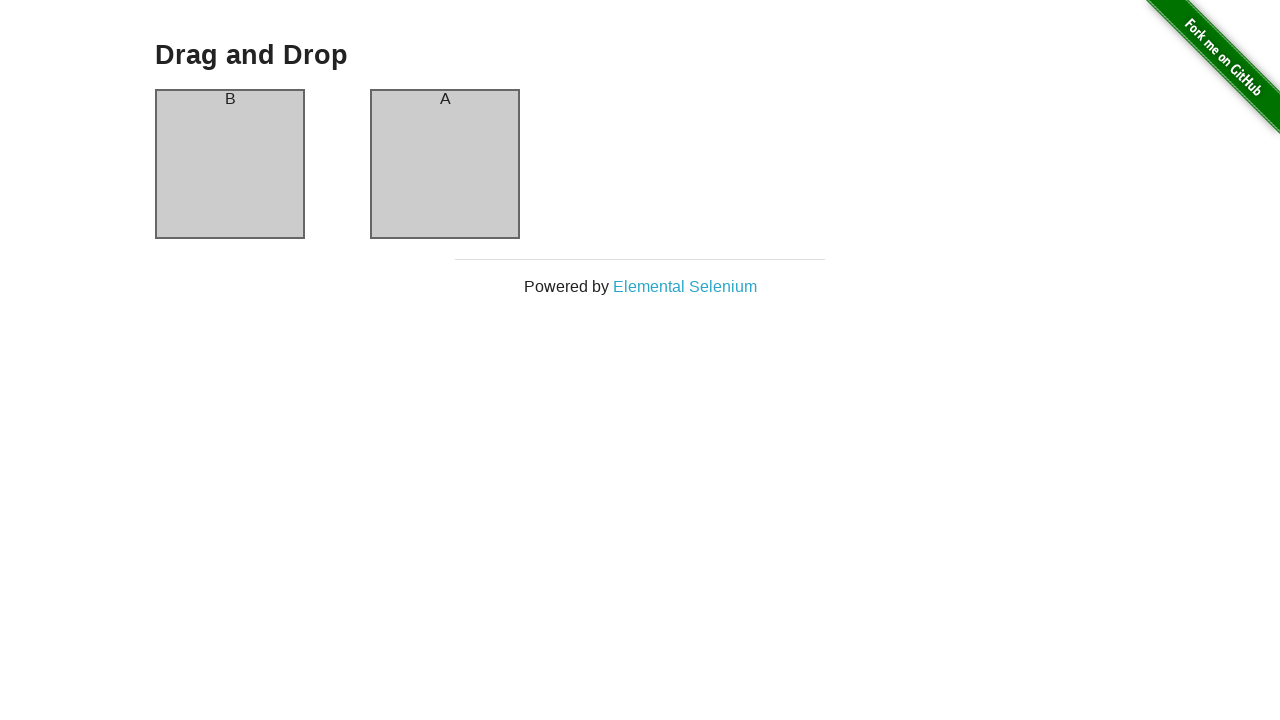

Verified column B now contains 'A' after drag and drop - columns successfully swapped
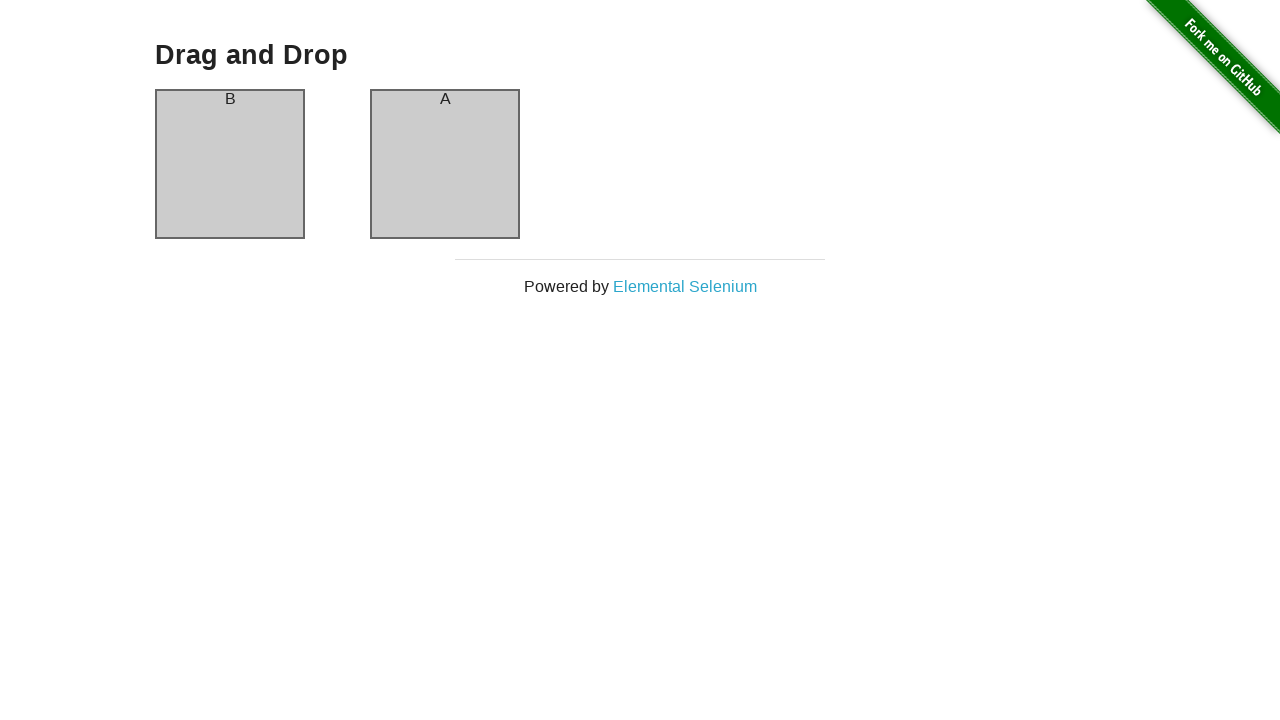

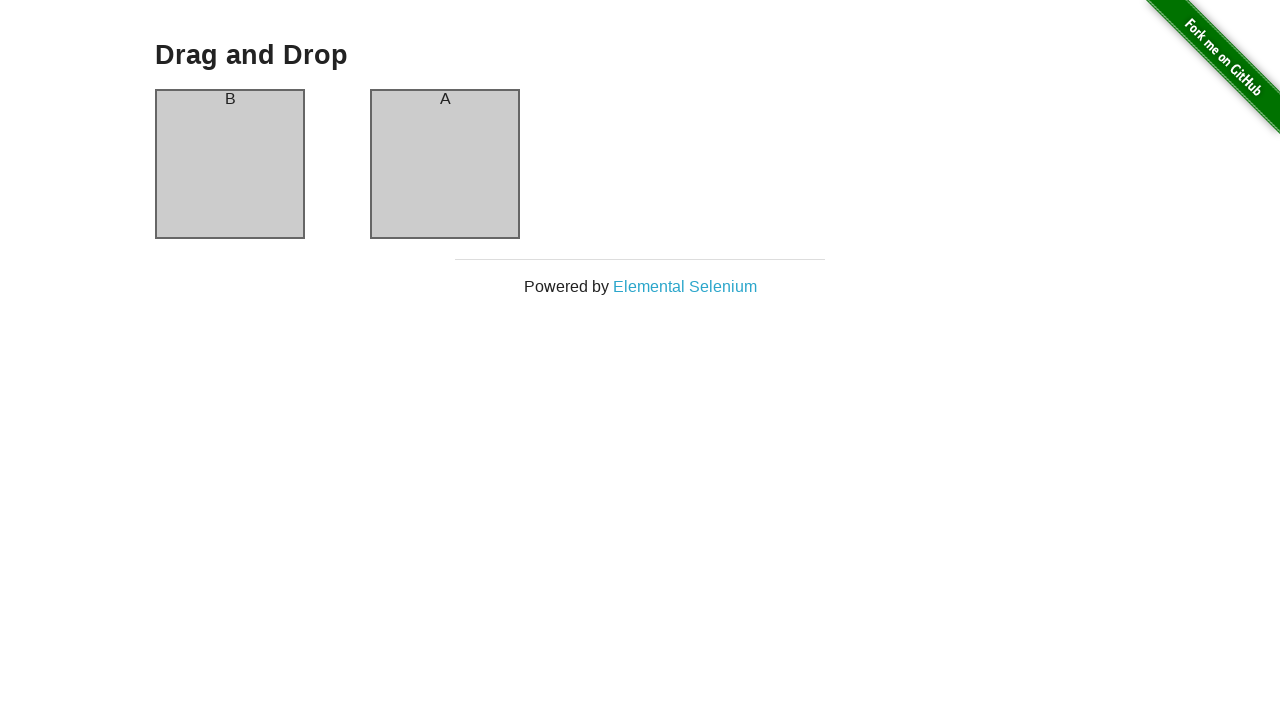